Tests drag and drop functionality on the jQuery UI droppable demo page by dragging an element and dropping it onto a target element within an iframe

Starting URL: https://jqueryui.com/droppable/

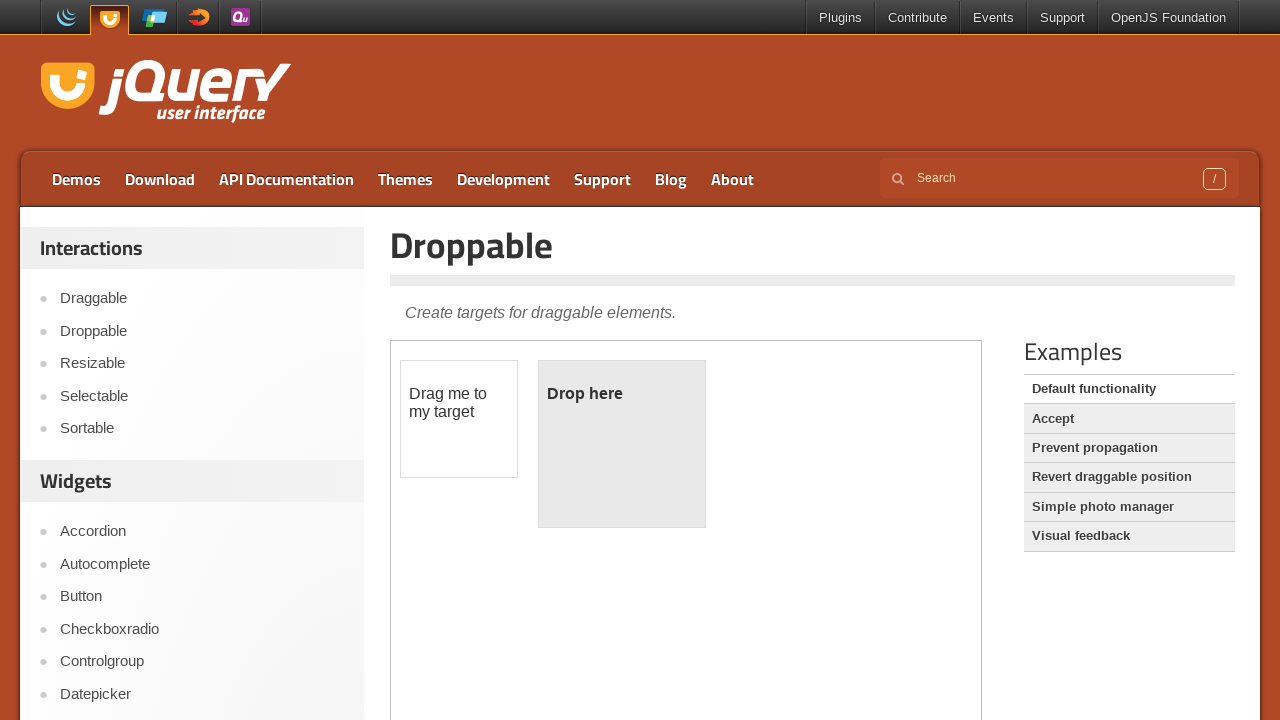

Navigated to jQuery UI droppable demo page
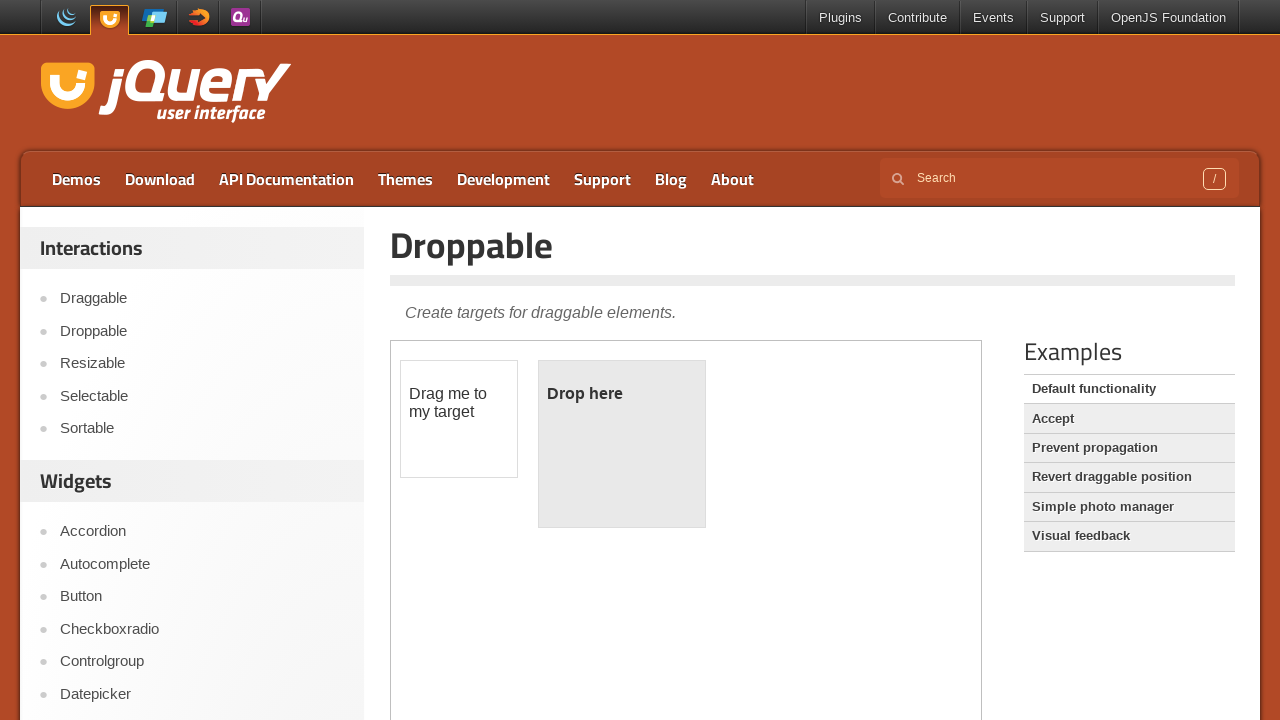

Located the demo iframe
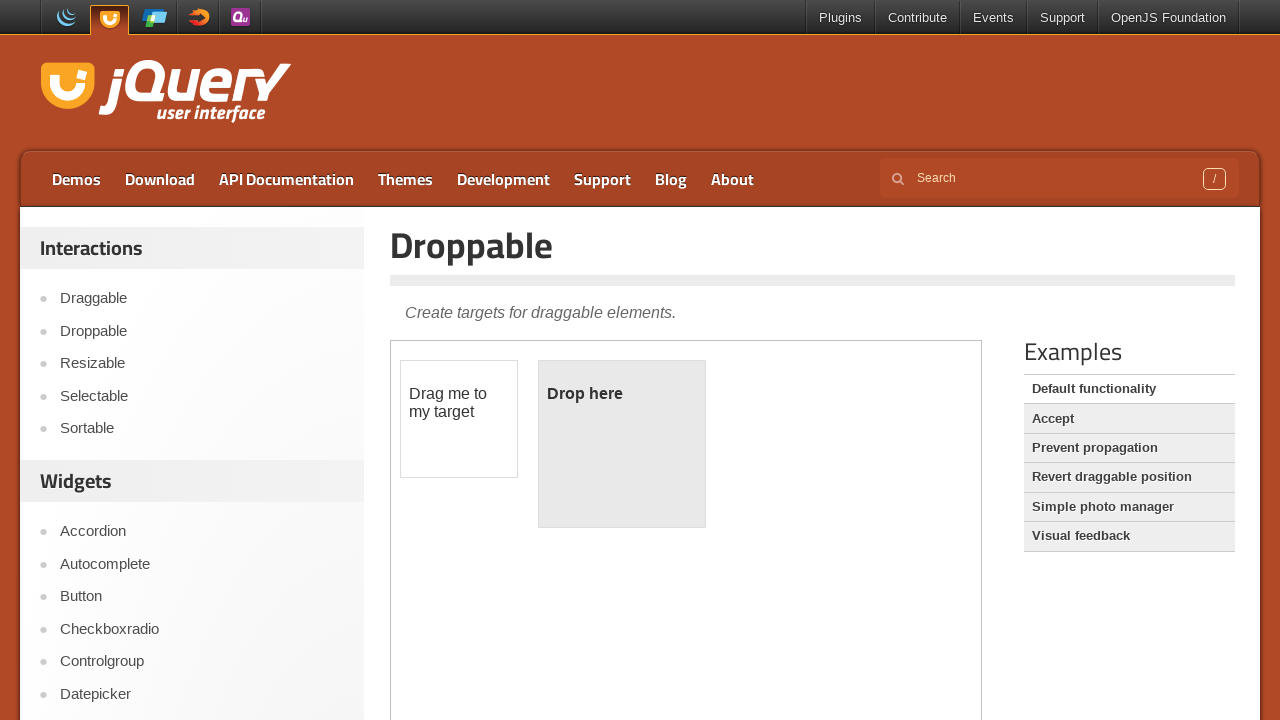

Located the draggable element within the iframe
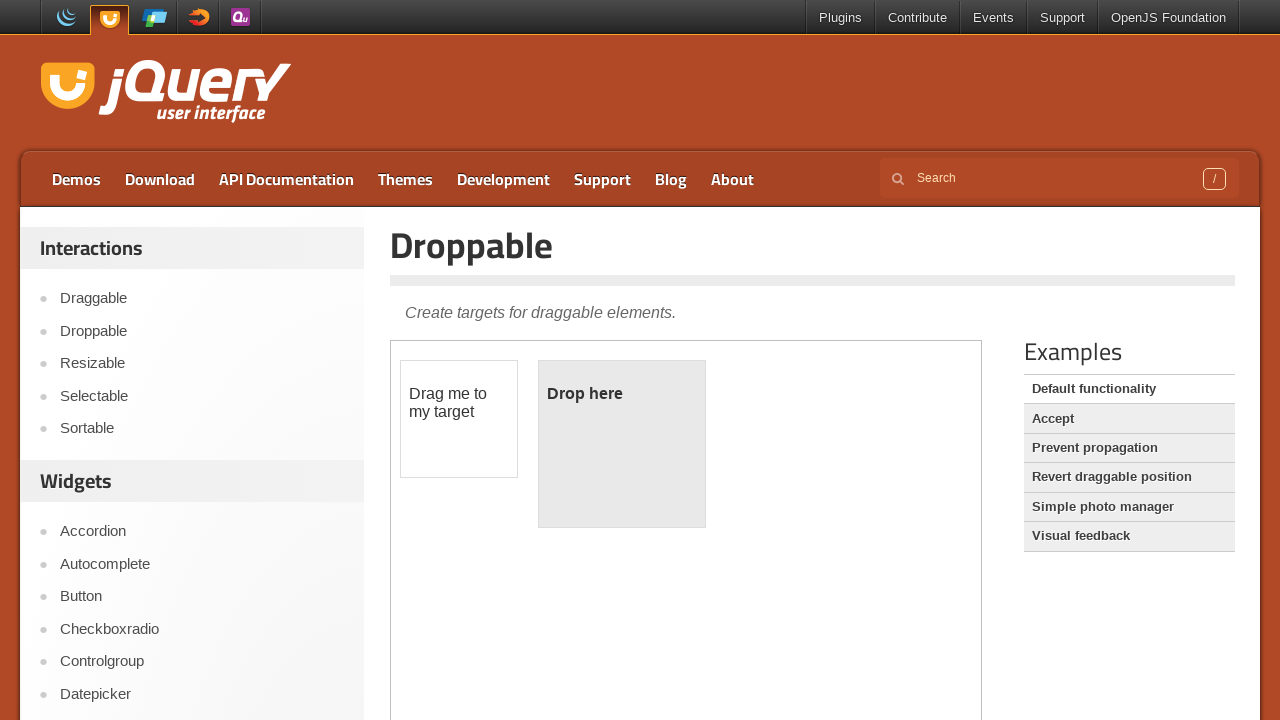

Located the droppable target element within the iframe
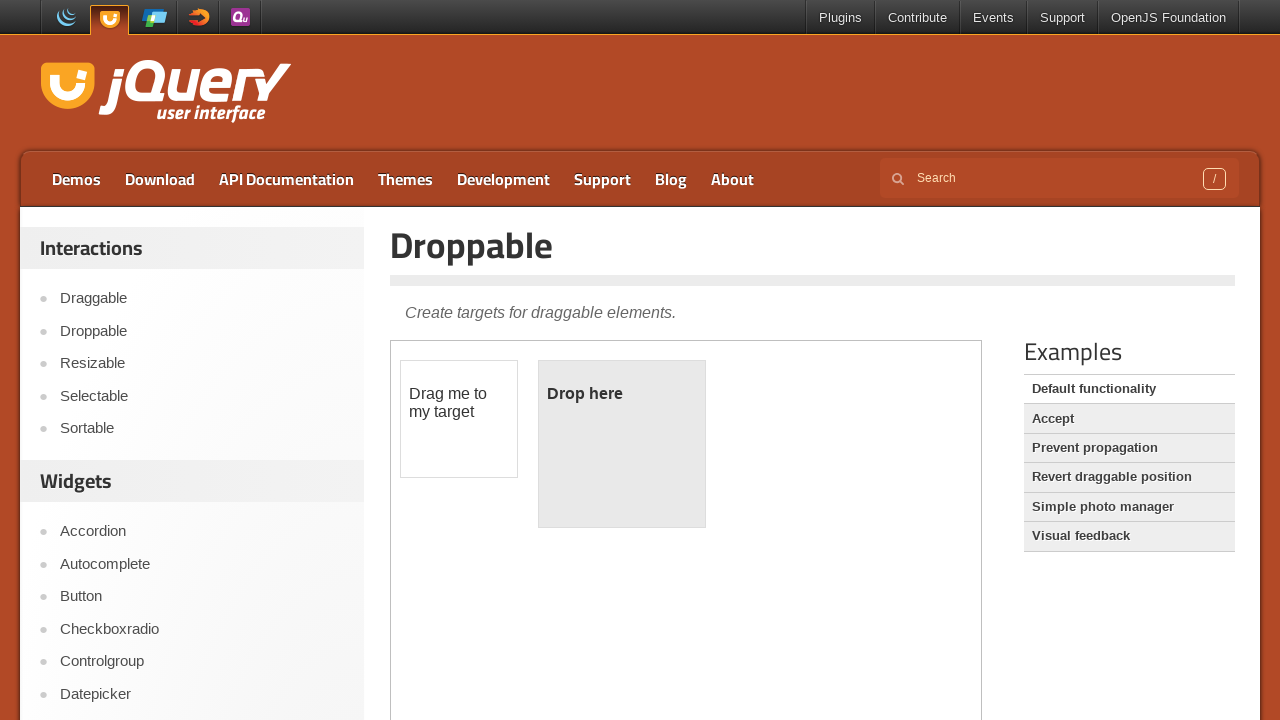

Dragged the draggable element and dropped it onto the droppable target at (622, 444)
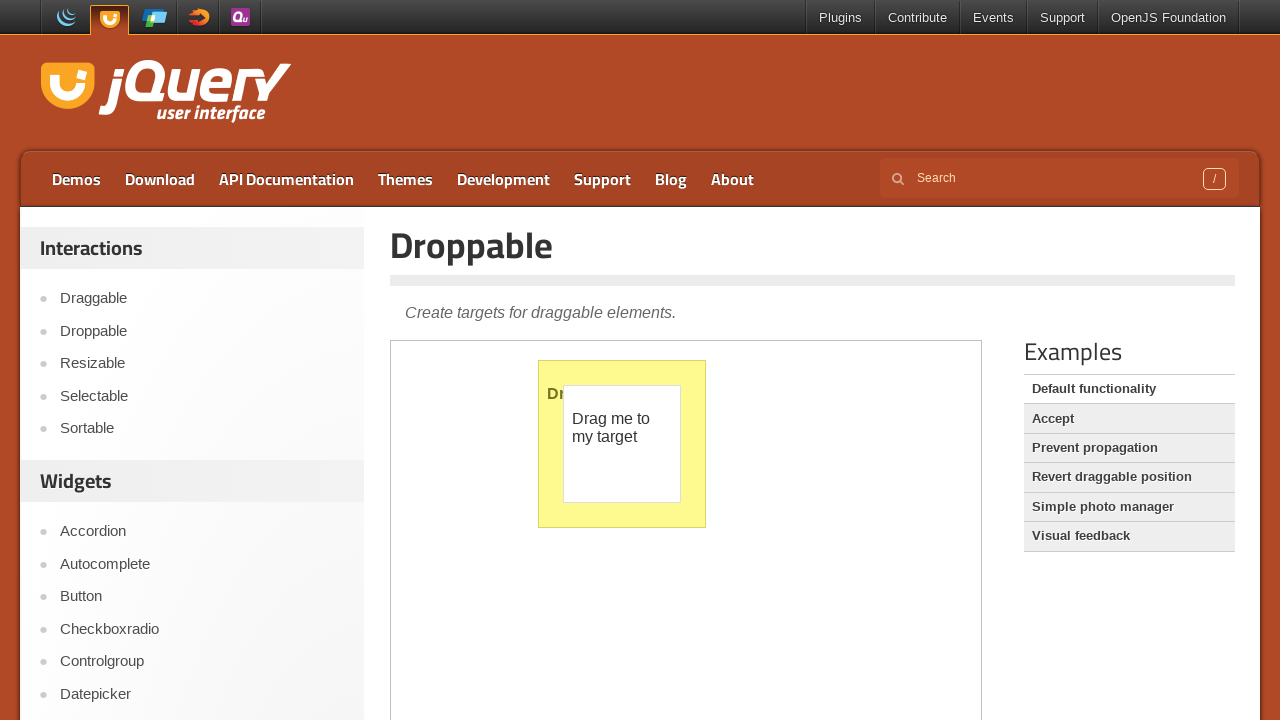

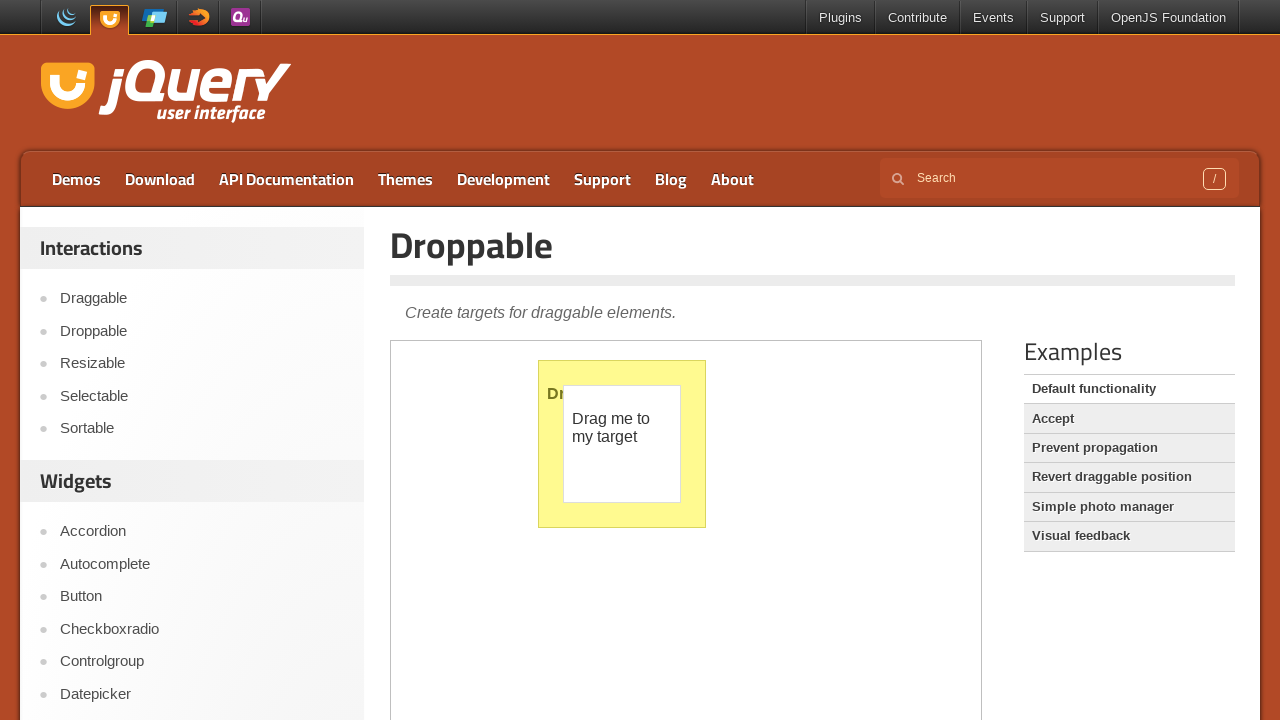